Navigates to SpiceJet website and verifies that specific links are present on the page

Starting URL: https://spicejet.com

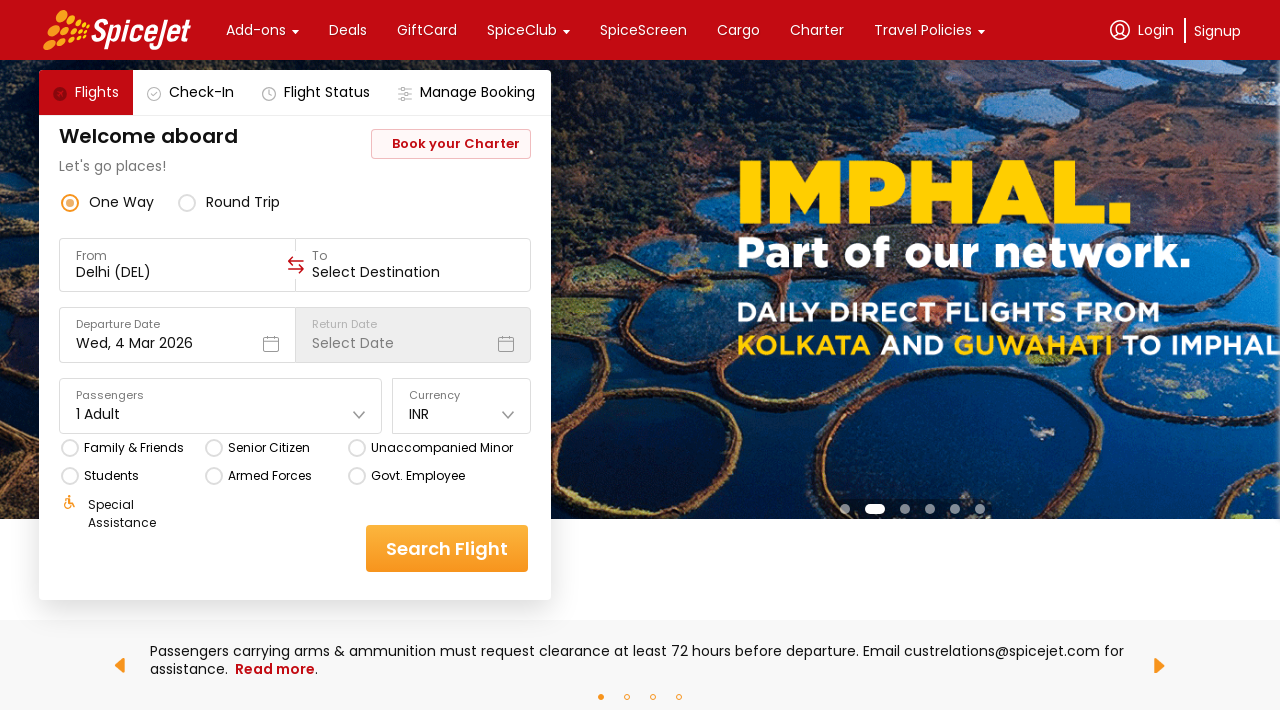

Waited for SpiceJet website to load (networkidle state)
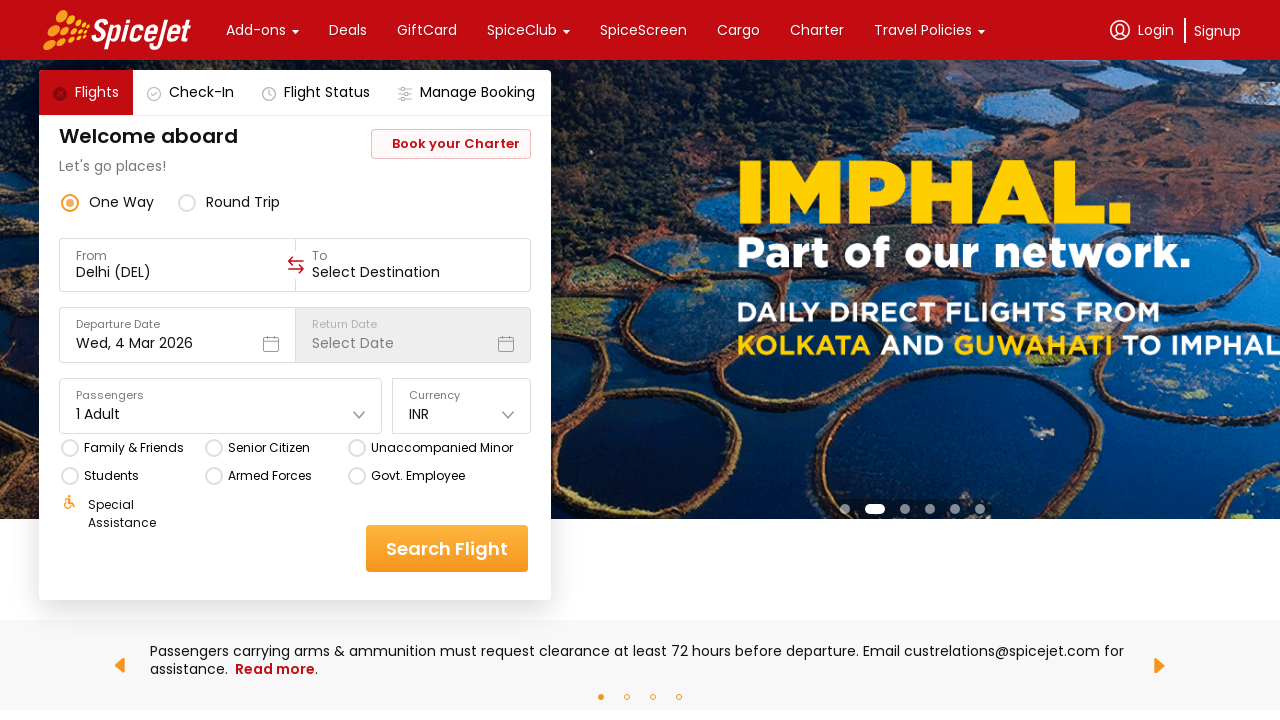

Retrieved all links from the page
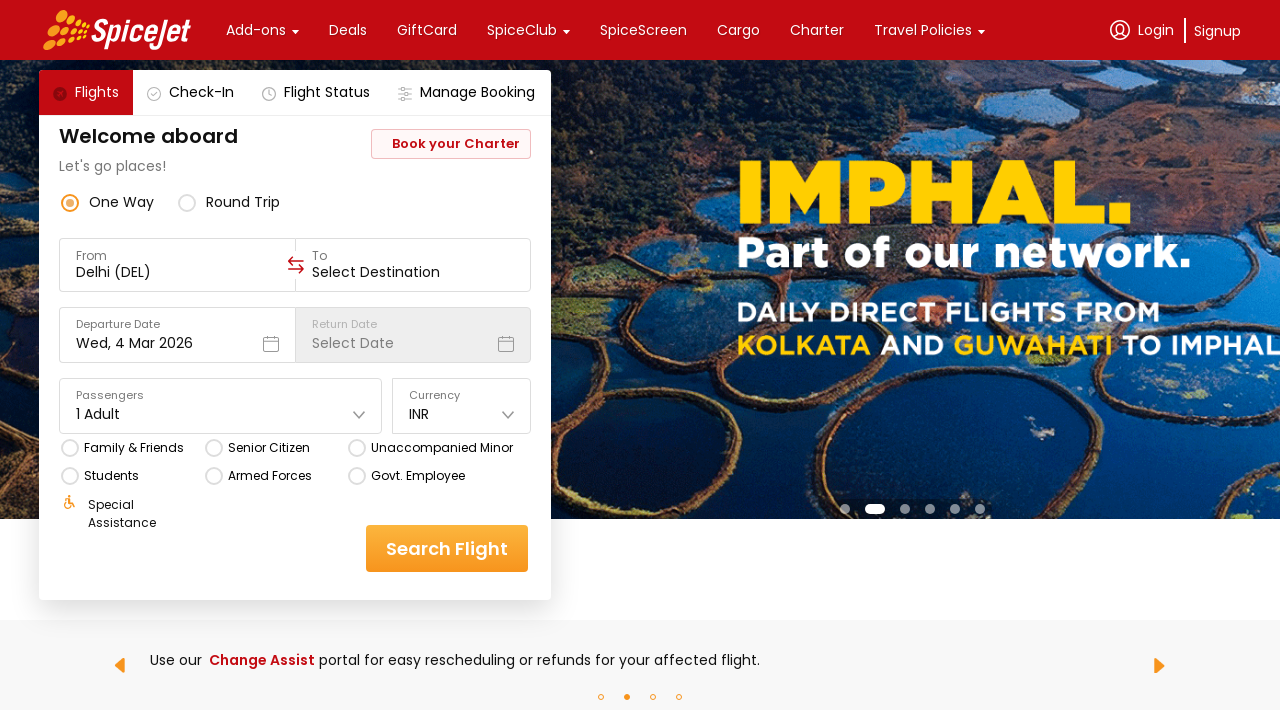

Link not found on page: http://spicejet.woohoo.in/home
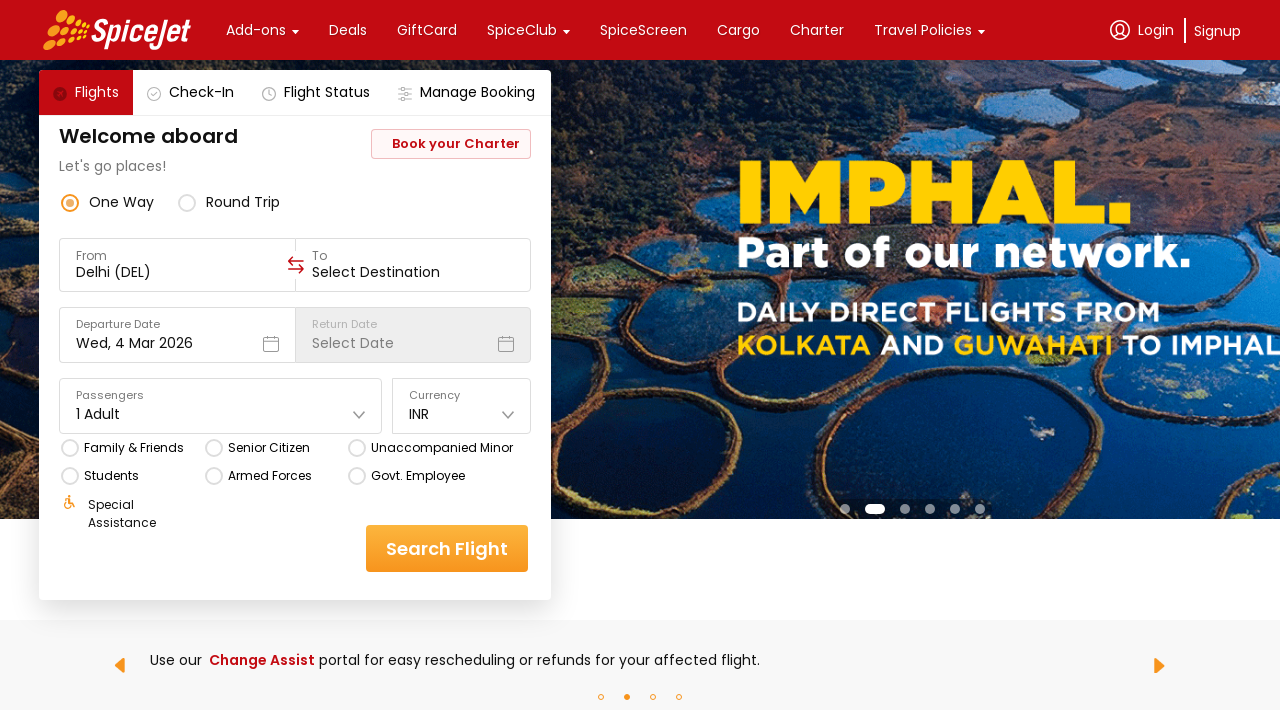

Link not found on page: https://www.spicestyle.com/
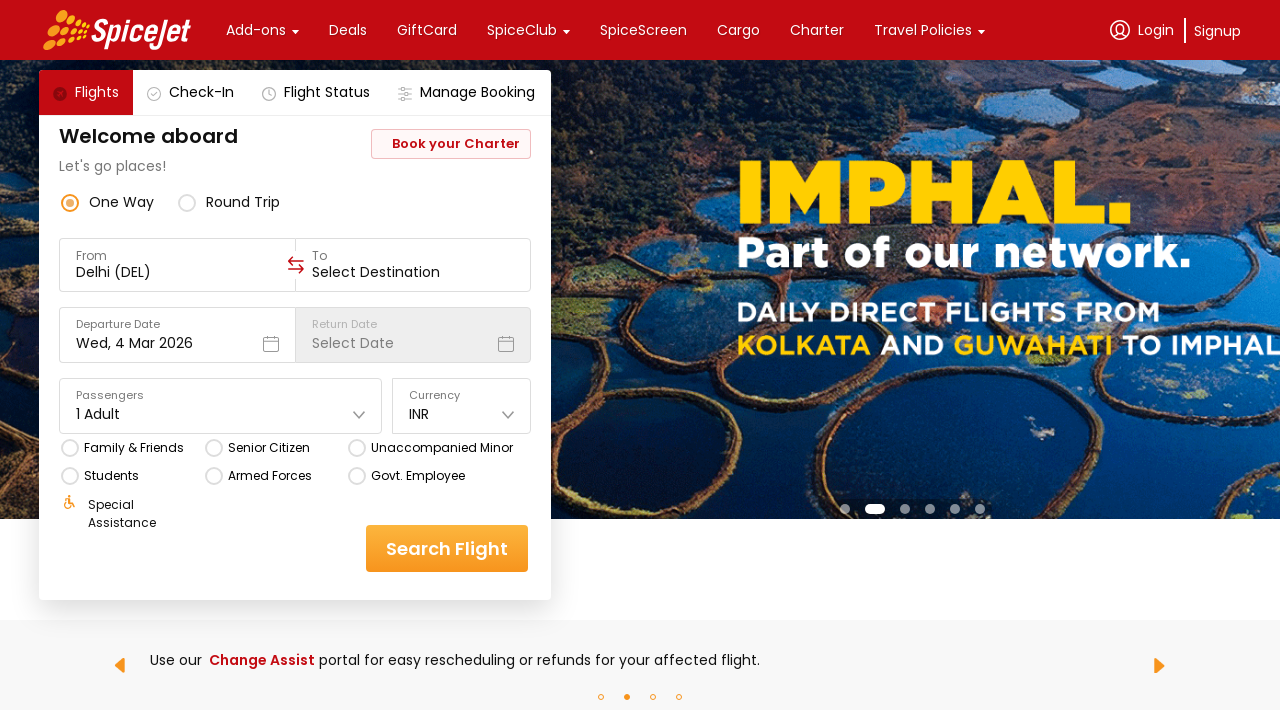

Link not found on page: https://book.spicejet.com/Search.aspx?op=4
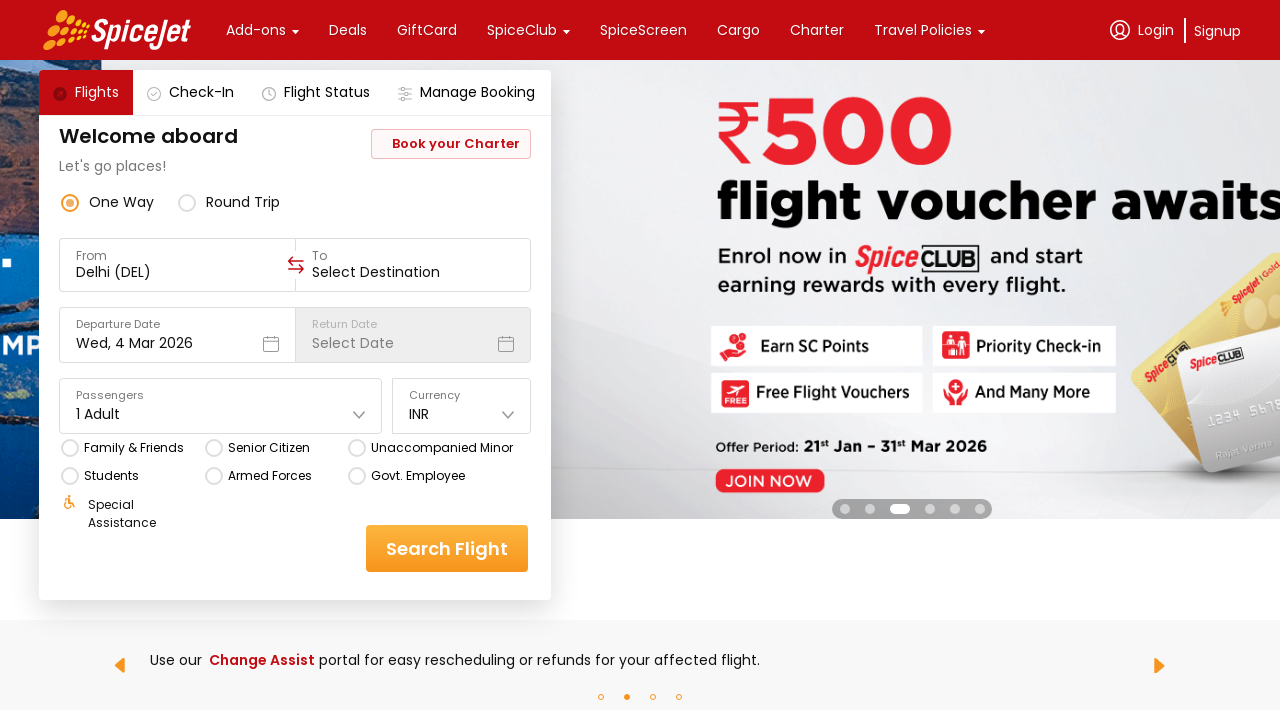

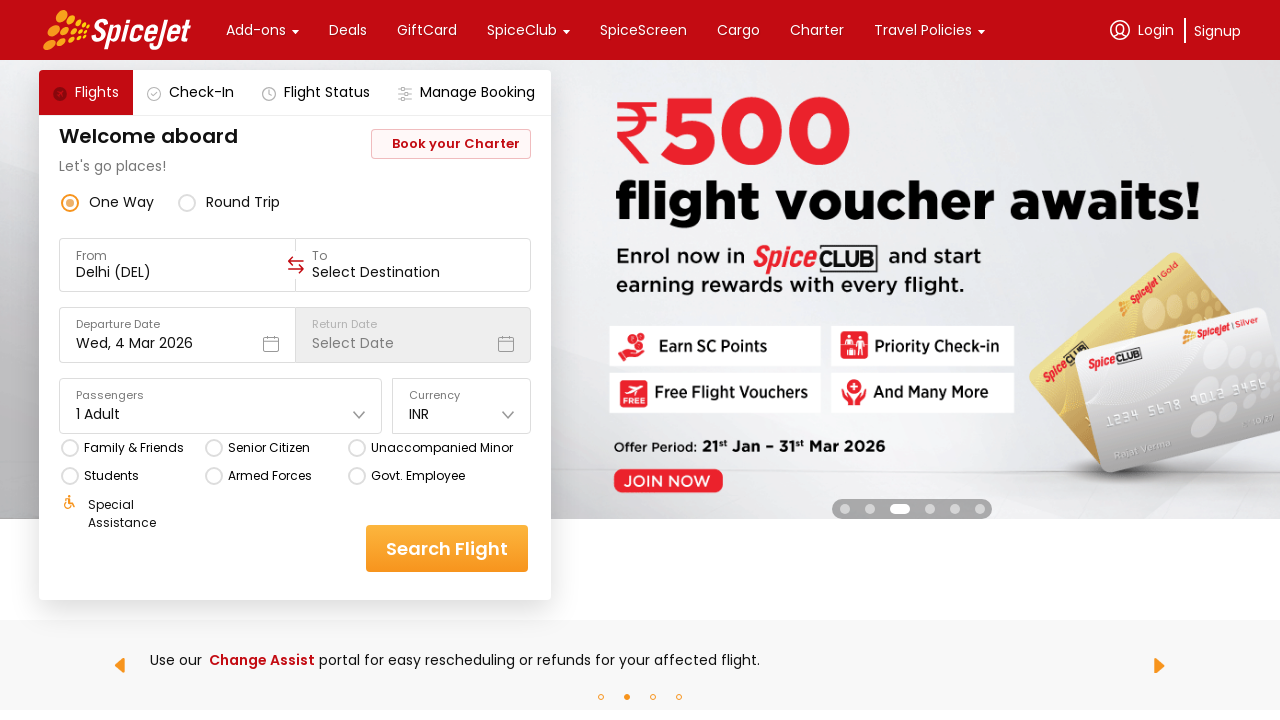